Tests keyboard interaction and autocomplete functionality by typing "BAG" in uppercase using shift key, selecting a suggestion, and finding product details

Starting URL: https://lkmdemoaut.accenture.com/TestMeApp/fetchcat.htm

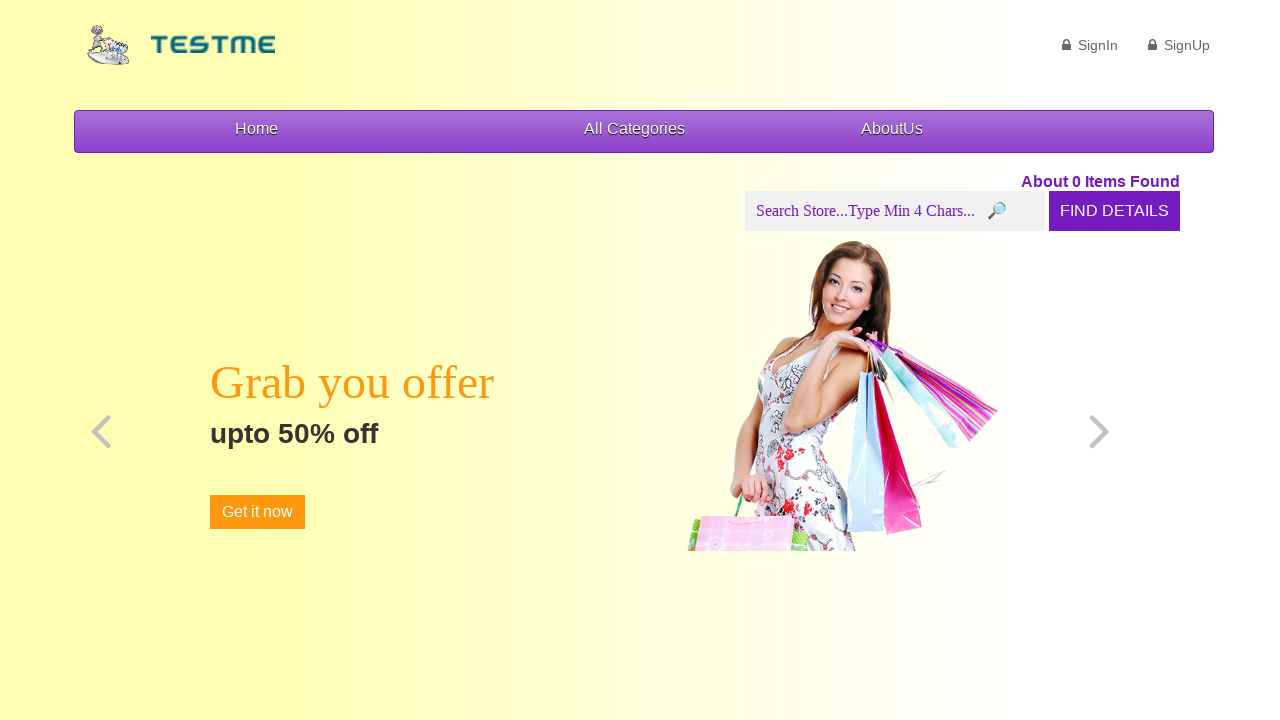

Located the search input box with ID 'myInput'
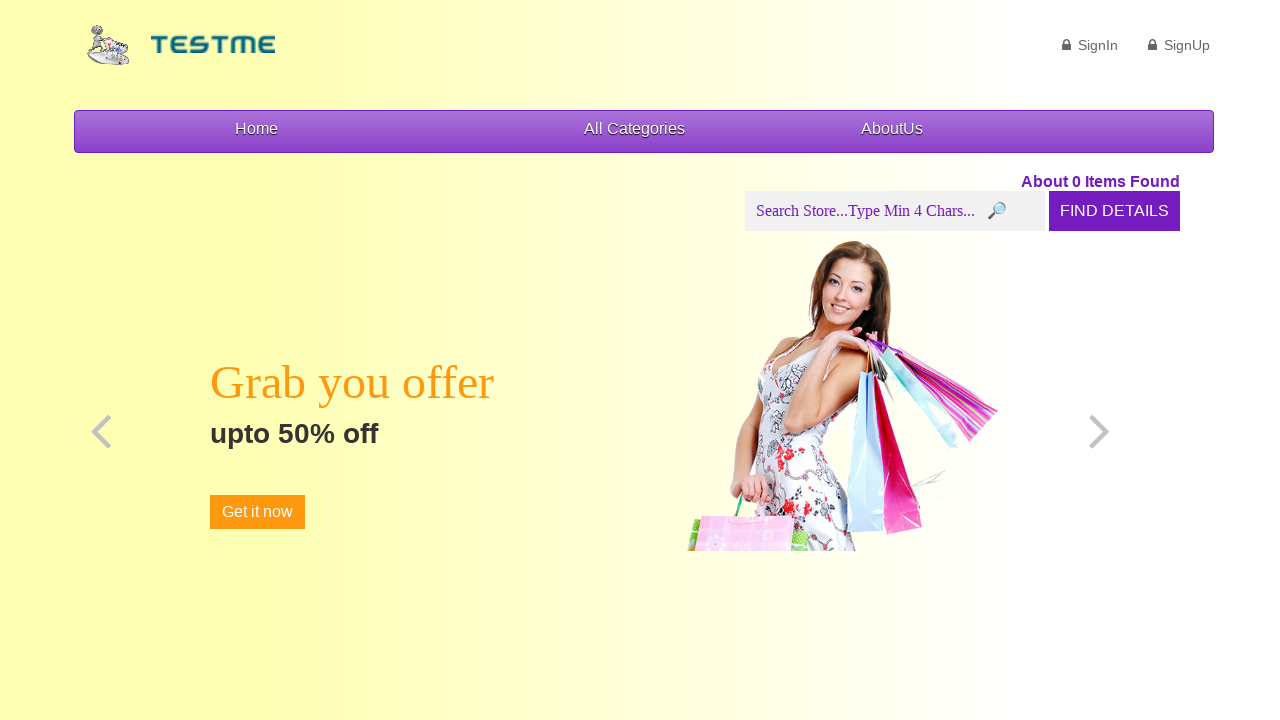

Pressed Shift key down to enable uppercase input
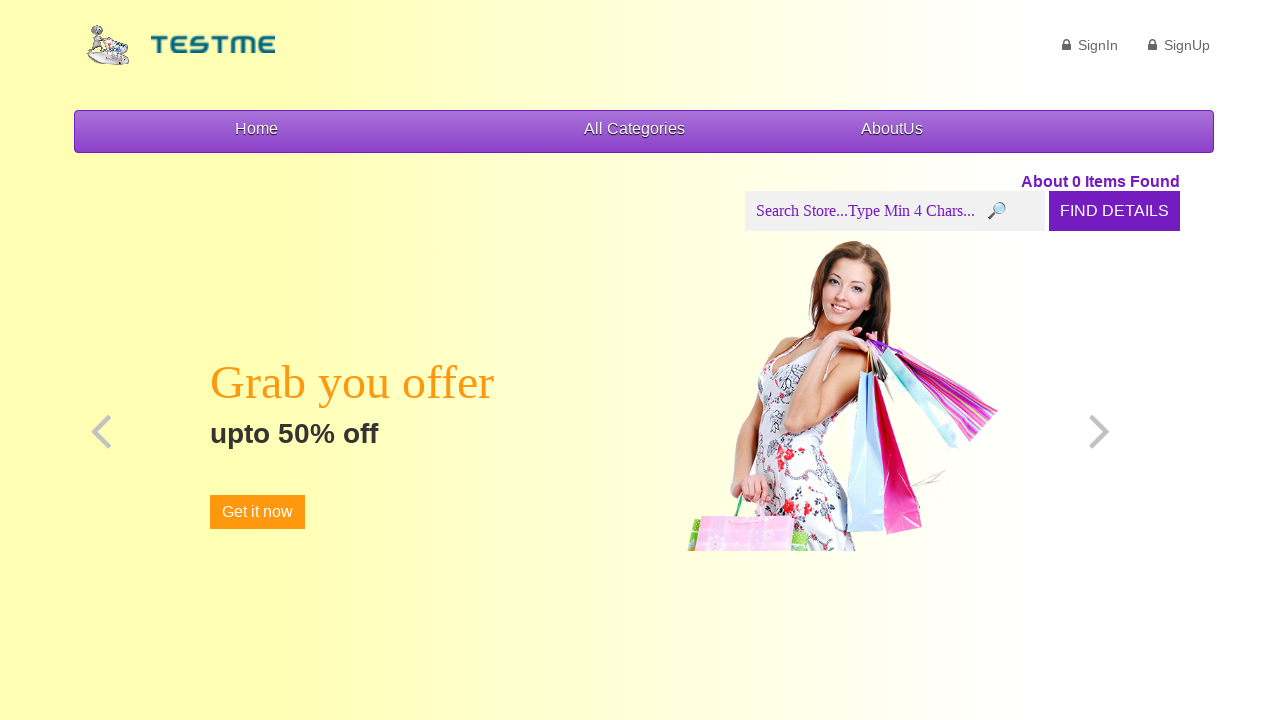

Typed 'B' in uppercase using shift key on #myInput
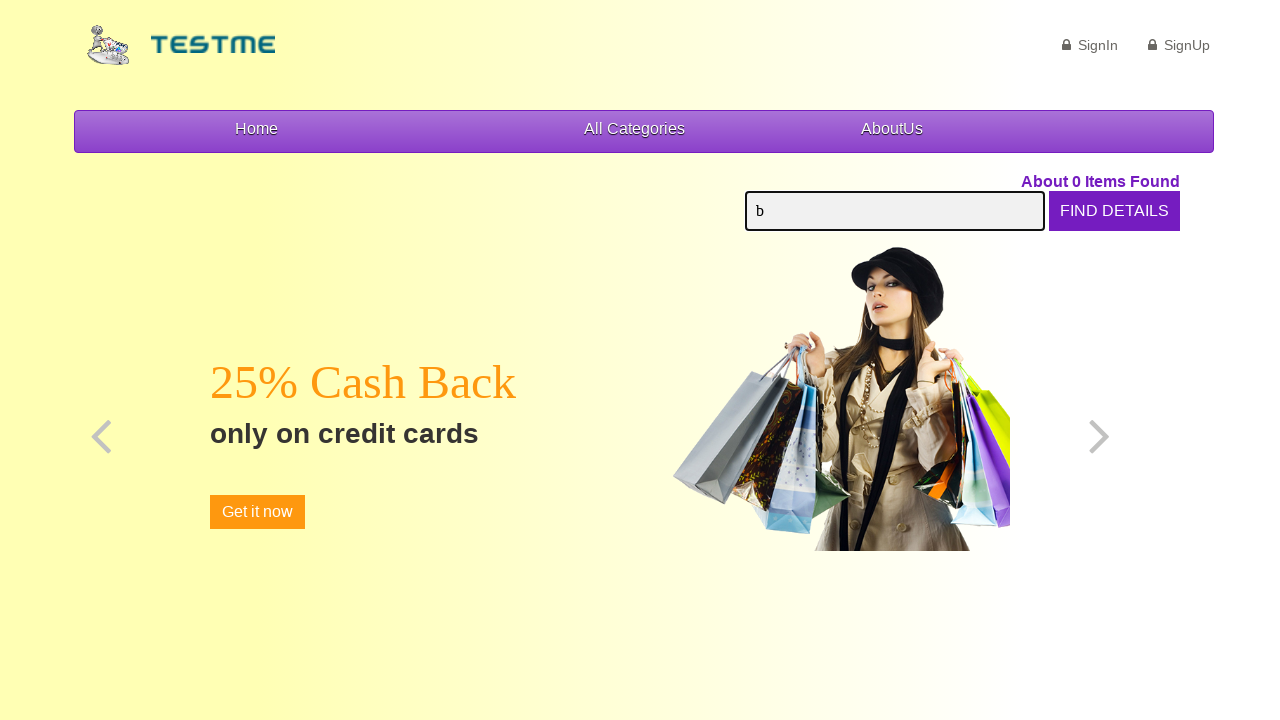

Typed 'A' in uppercase using shift key on #myInput
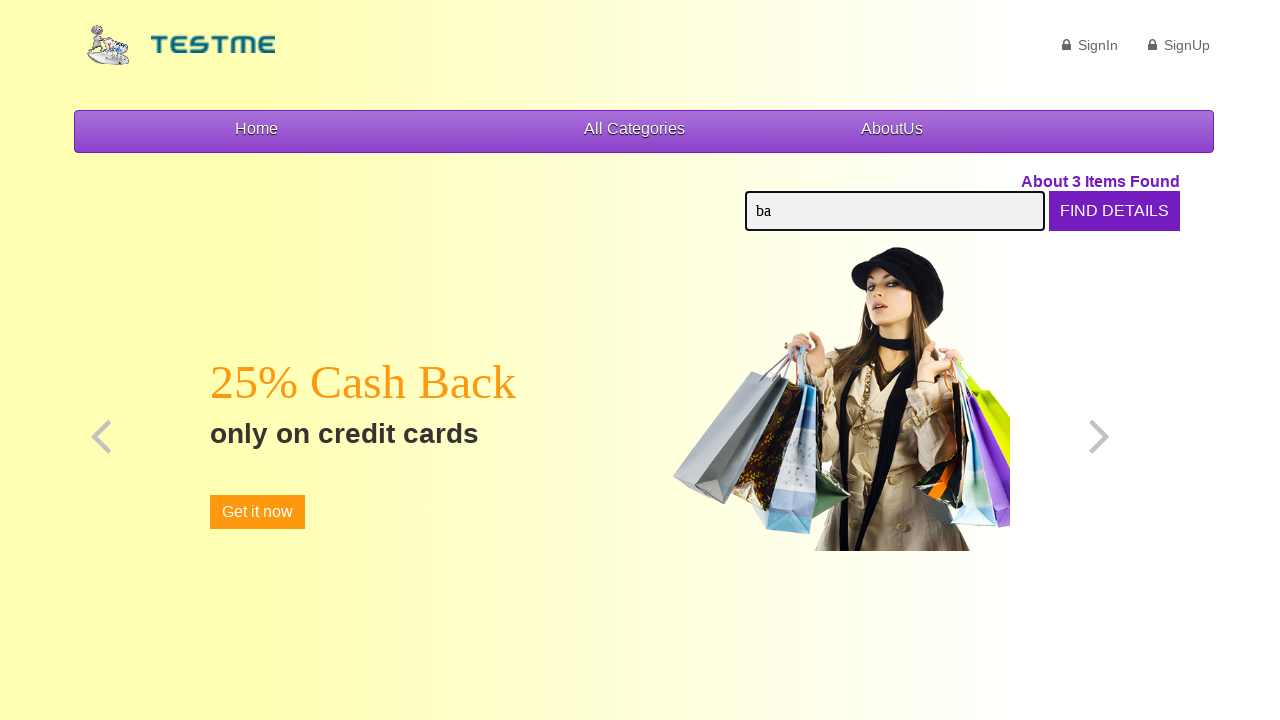

Typed 'G' in uppercase using shift key on #myInput
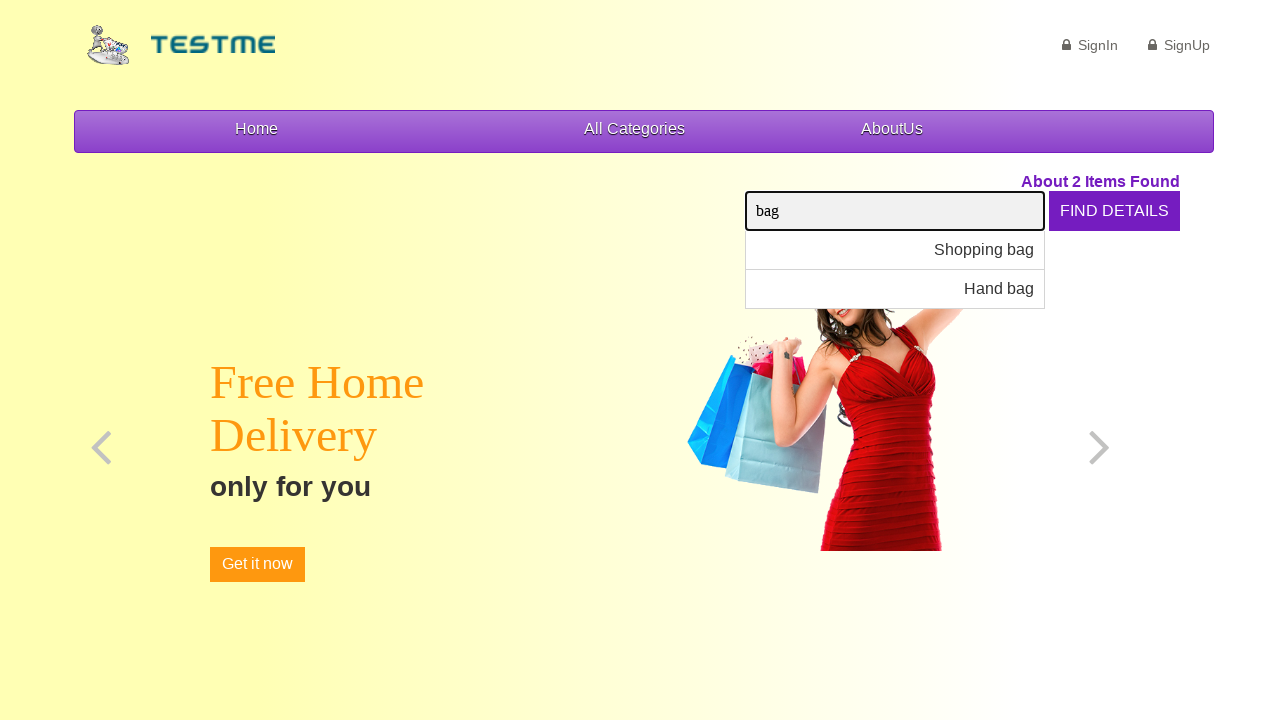

Released Shift key after typing 'BAG'
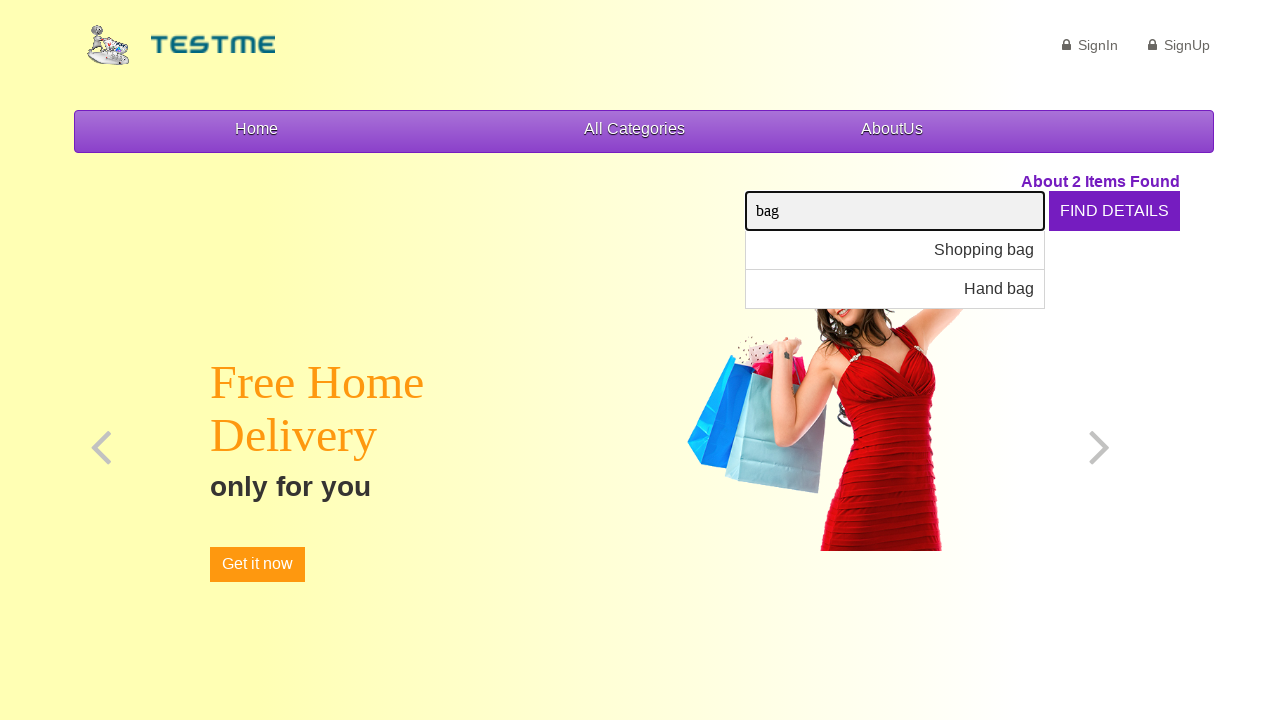

Selected 'Hand bag' autocomplete suggestion at (895, 290) on xpath=//div[contains(text(),'Hand bag')]
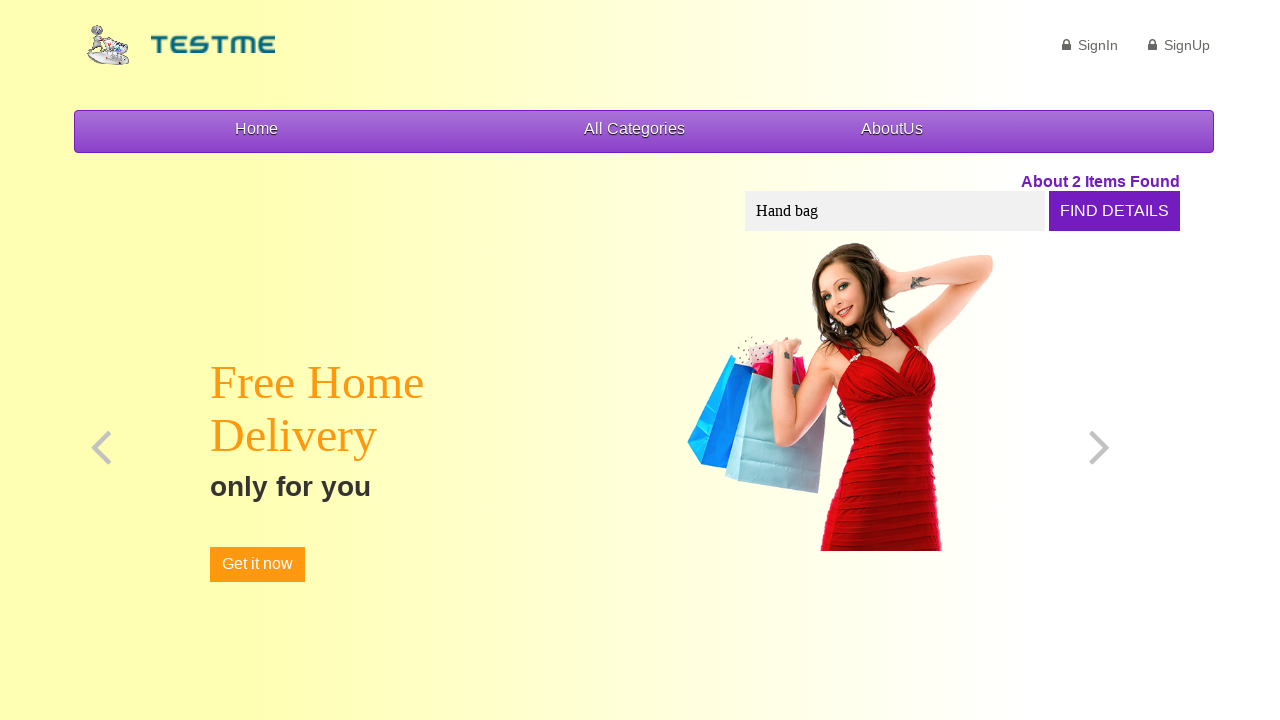

Clicked 'FIND DETAILS' button to retrieve product information at (1114, 211) on xpath=//input[@value='FIND DETAILS']
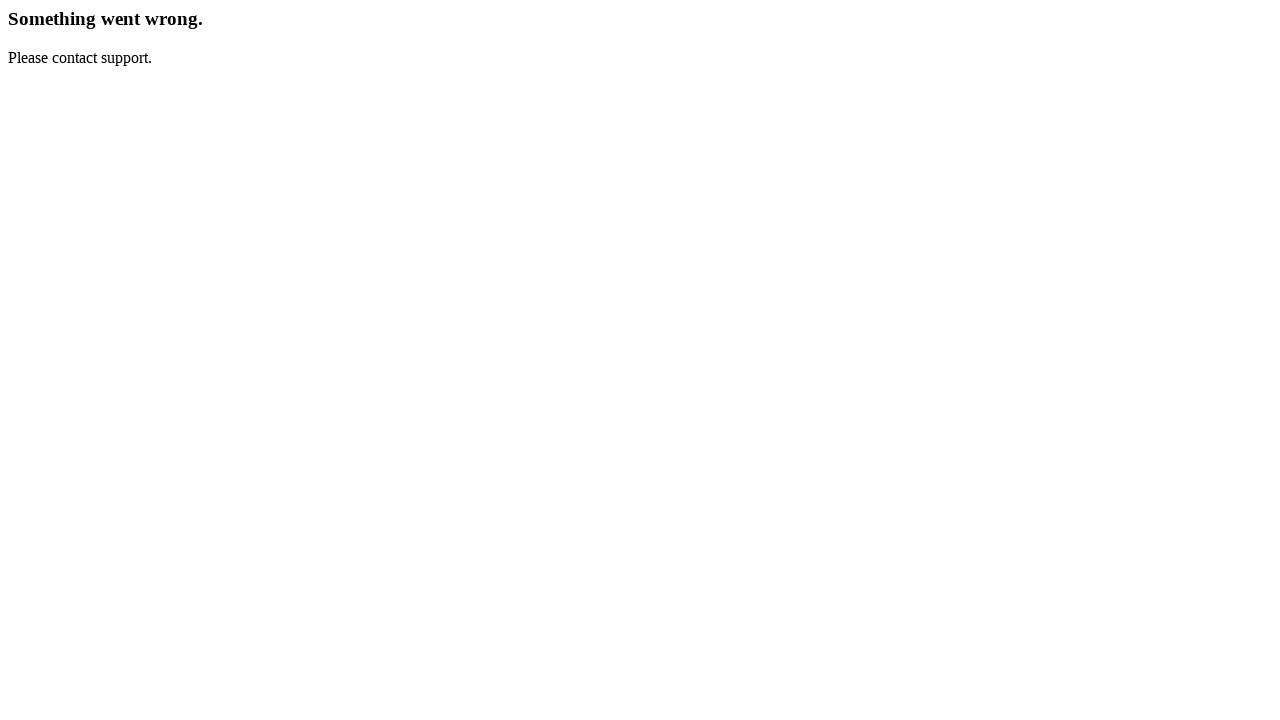

Waited 5 seconds for product details page to load
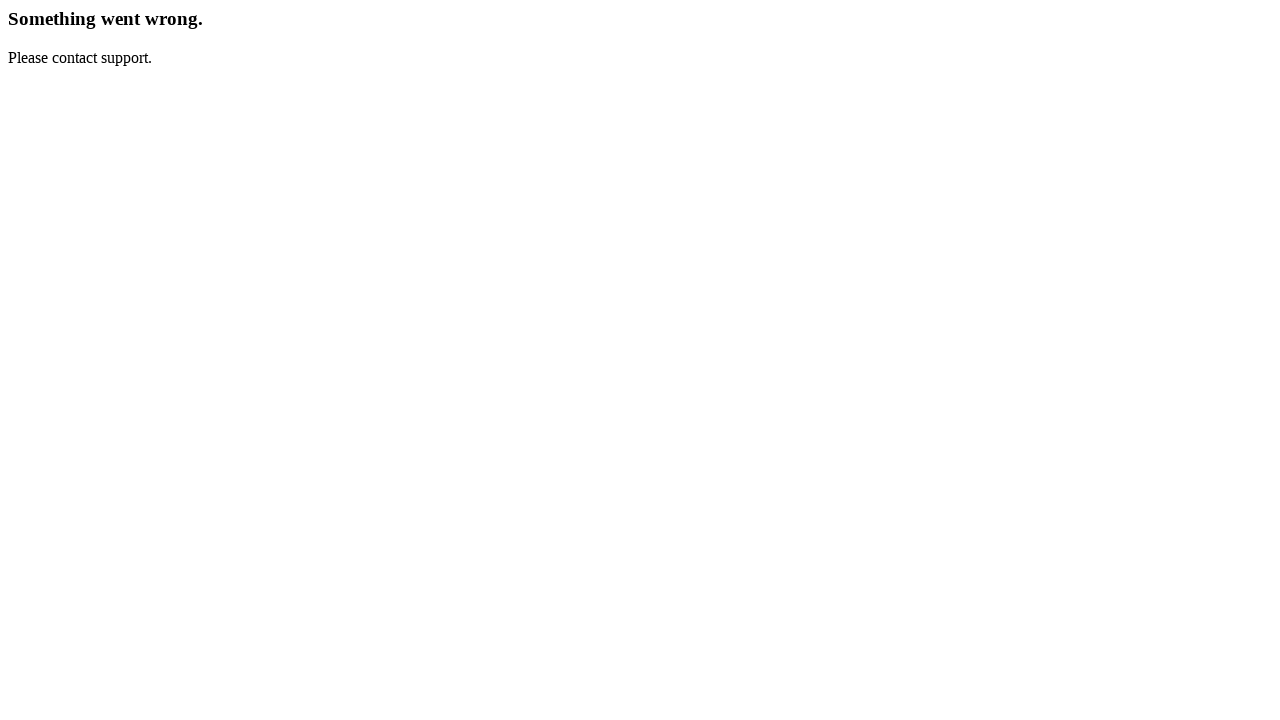

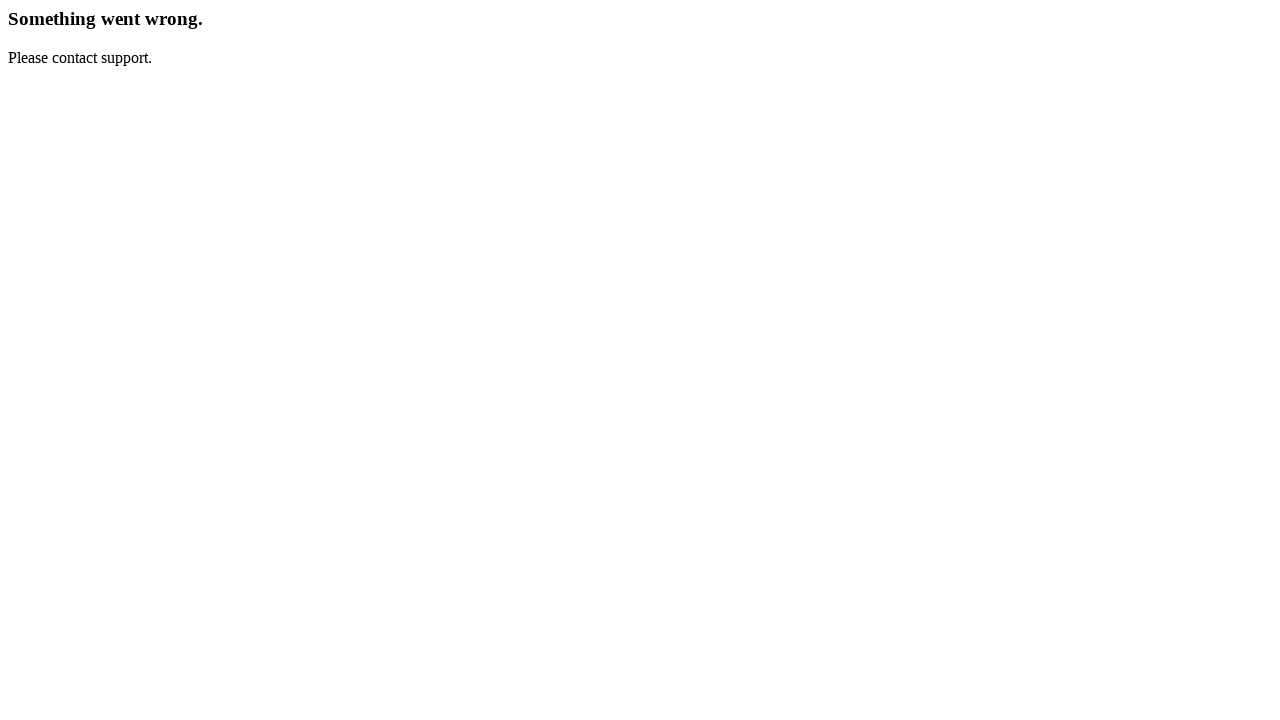